Navigates to the FIFA website homepage and verifies it loads successfully

Starting URL: https://fifa.com

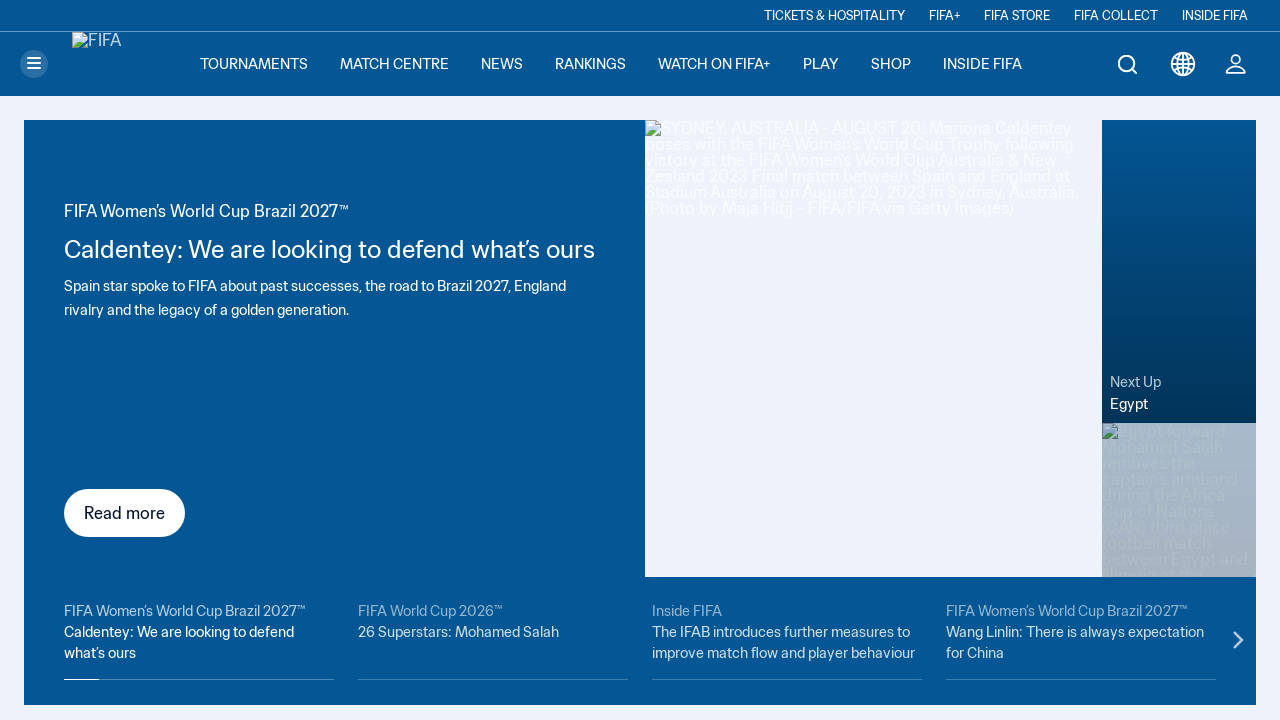

Navigated to FIFA website homepage at https://fifa.com
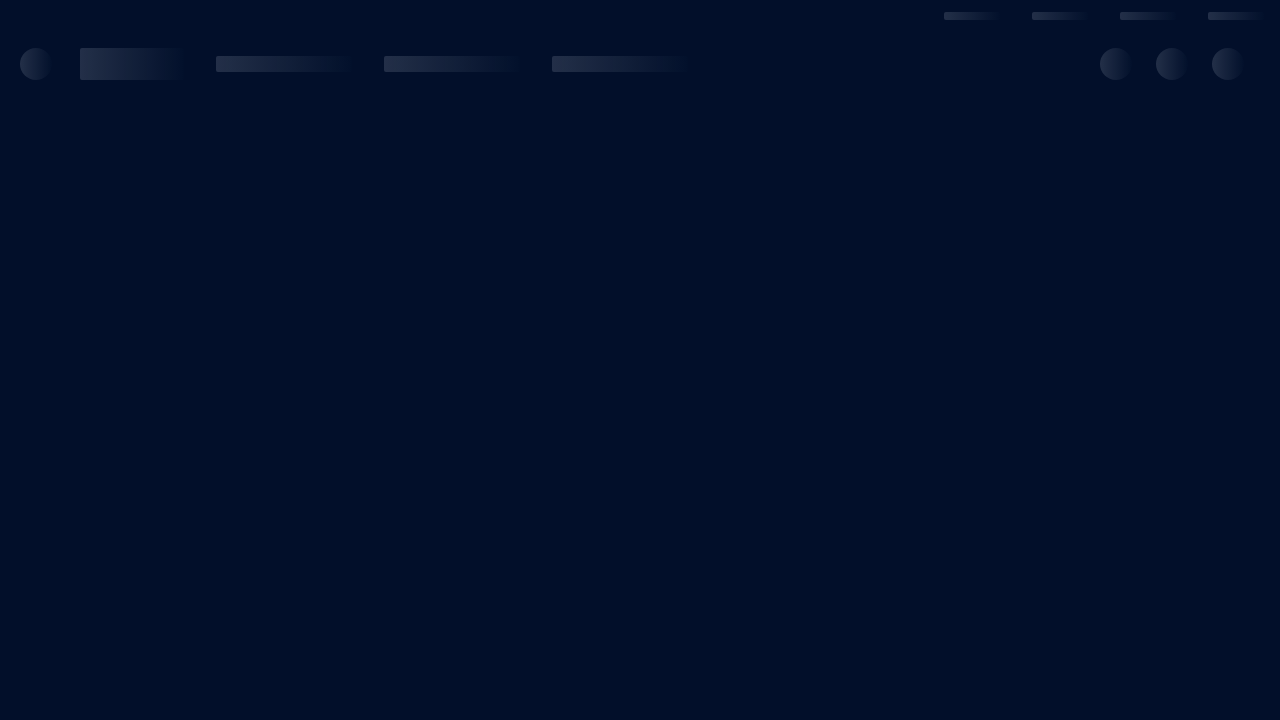

FIFA homepage fully loaded - DOM content ready
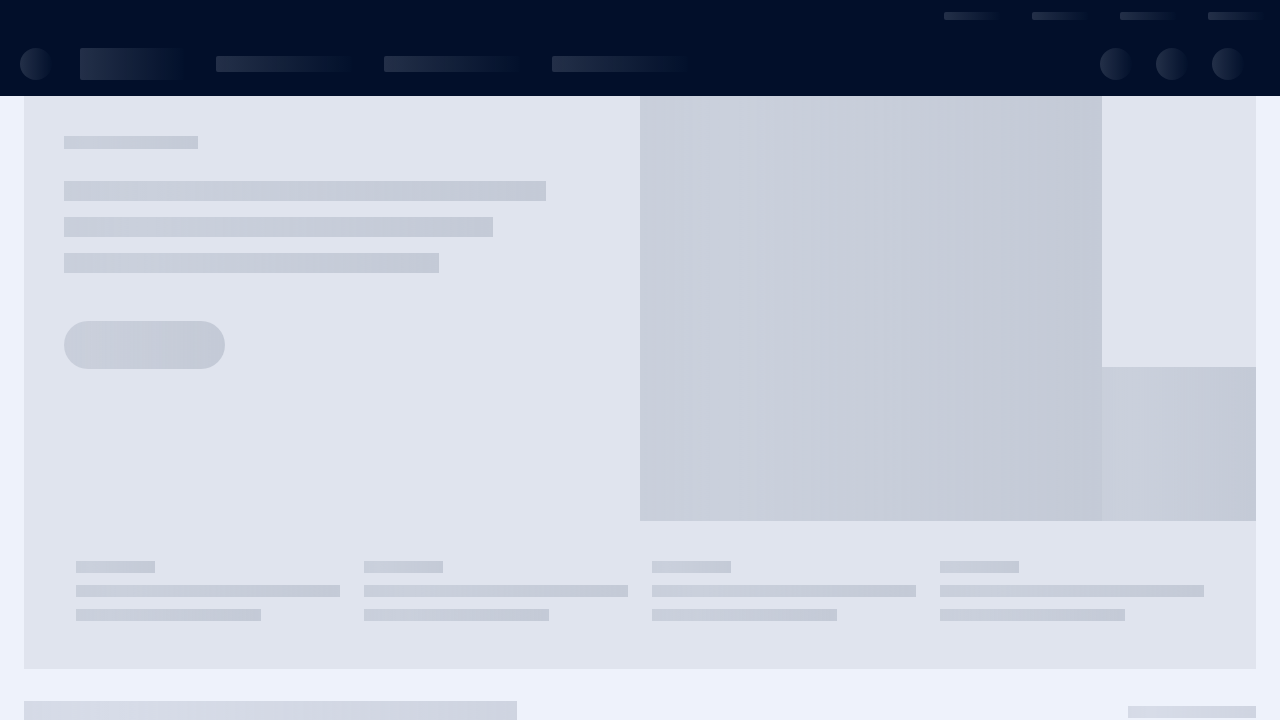

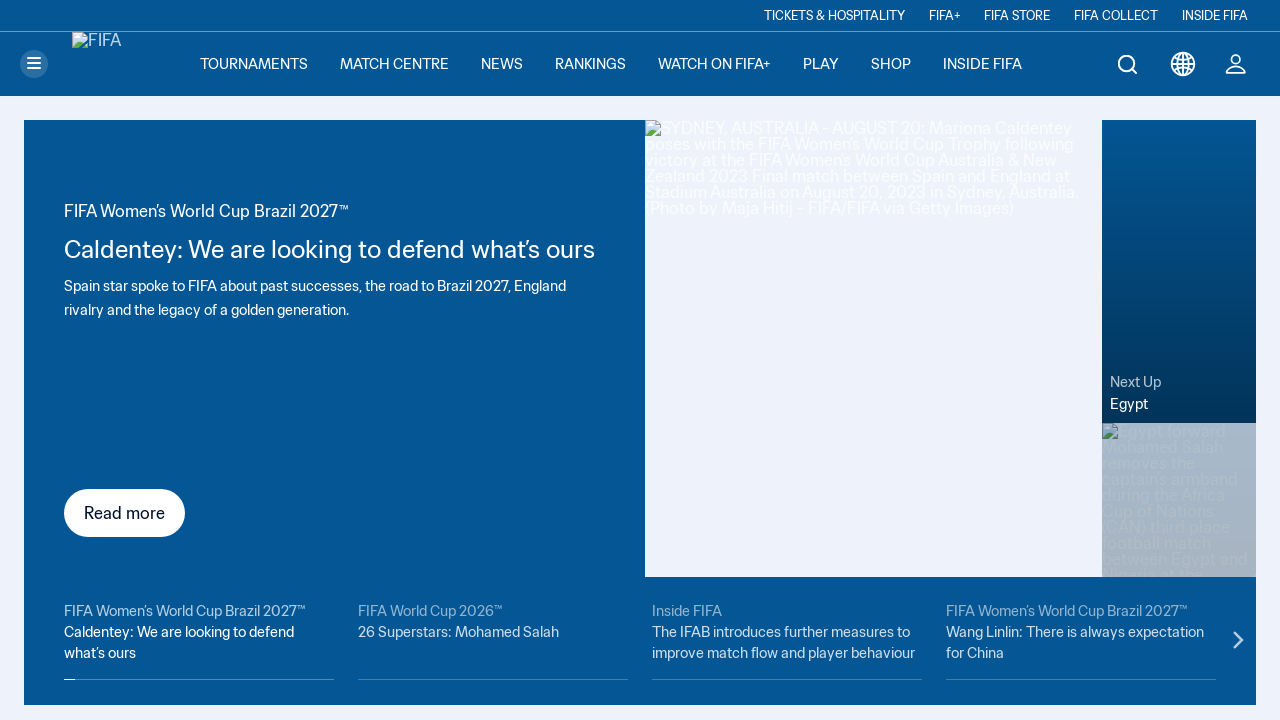